Tests a slow calculator application by setting a delay, performing an addition operation (7+8), and verifying the result appears after the delay

Starting URL: https://bonigarcia.dev/selenium-webdriver-java/slow-calculator.html

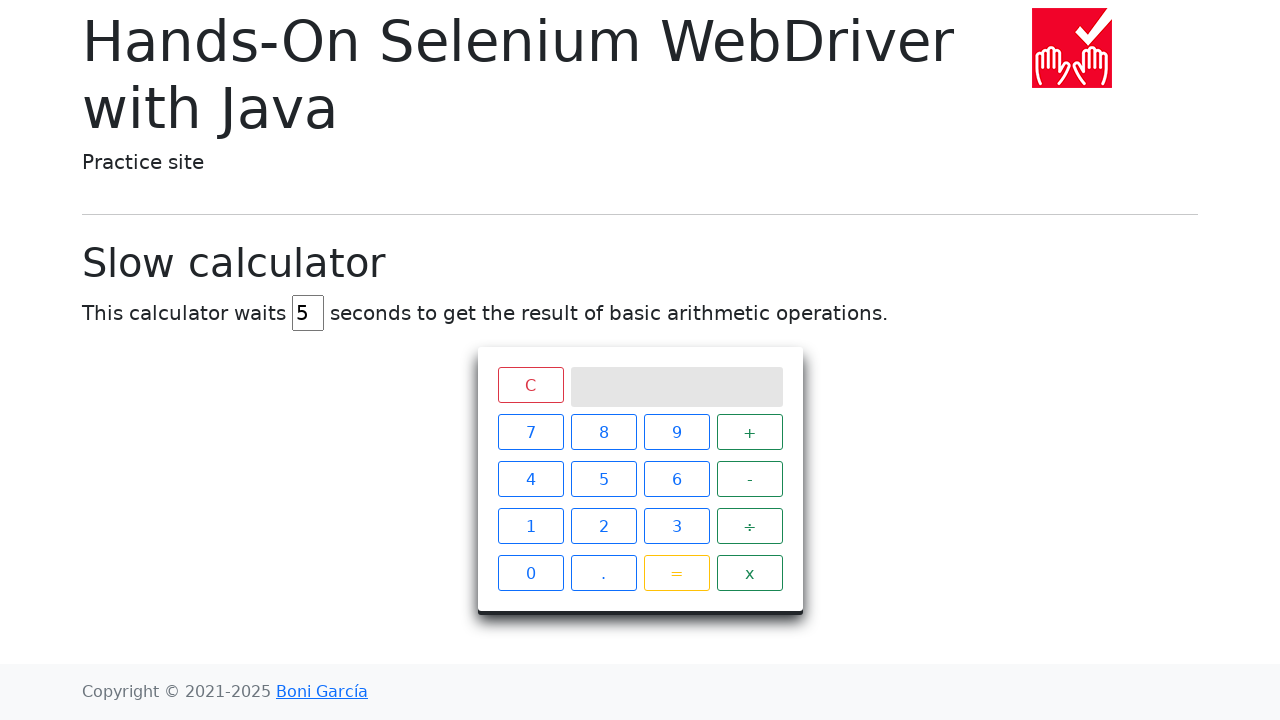

Cleared the delay input field on #delay
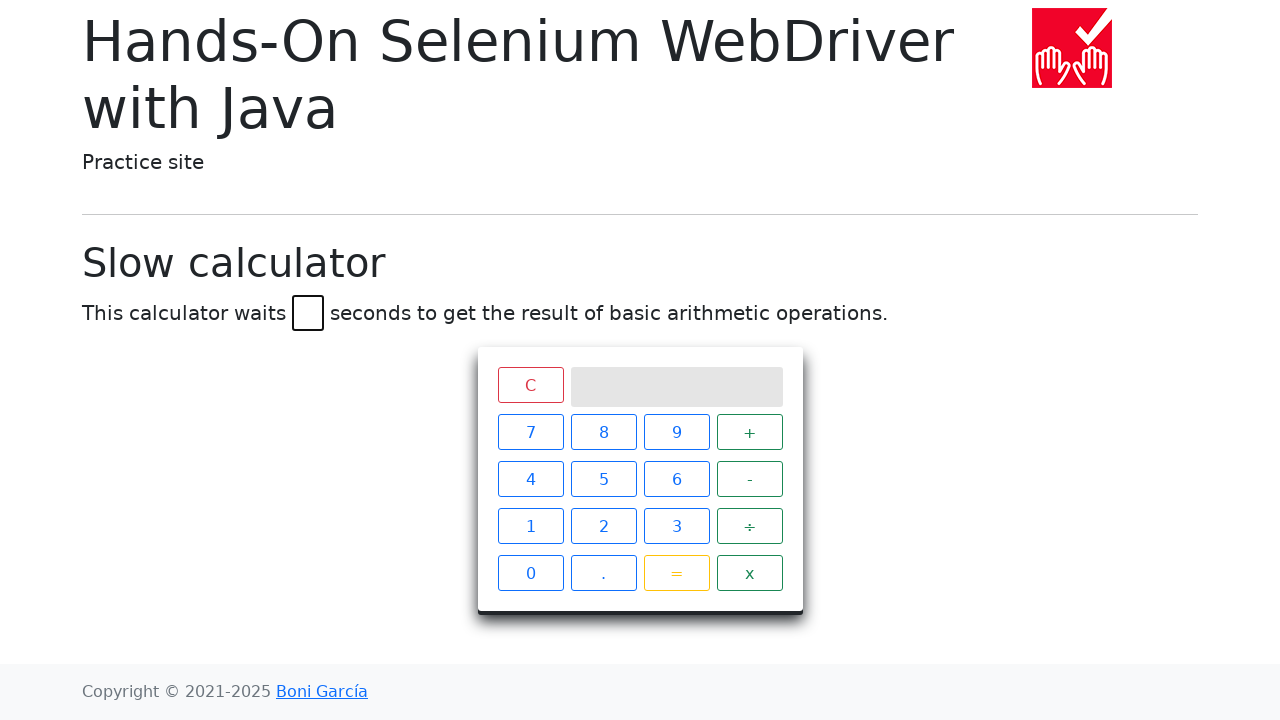

Set delay to 45 seconds on #delay
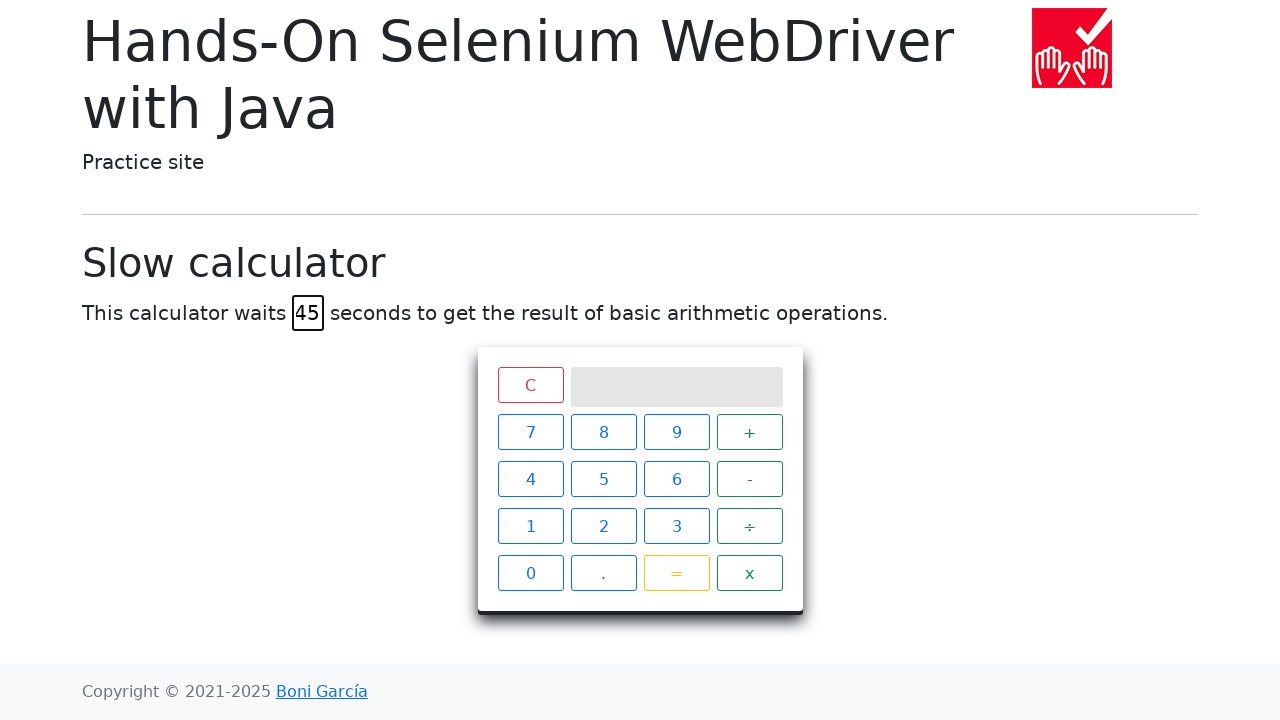

Clicked number 7 at (530, 432) on xpath=//span[text()="7"]
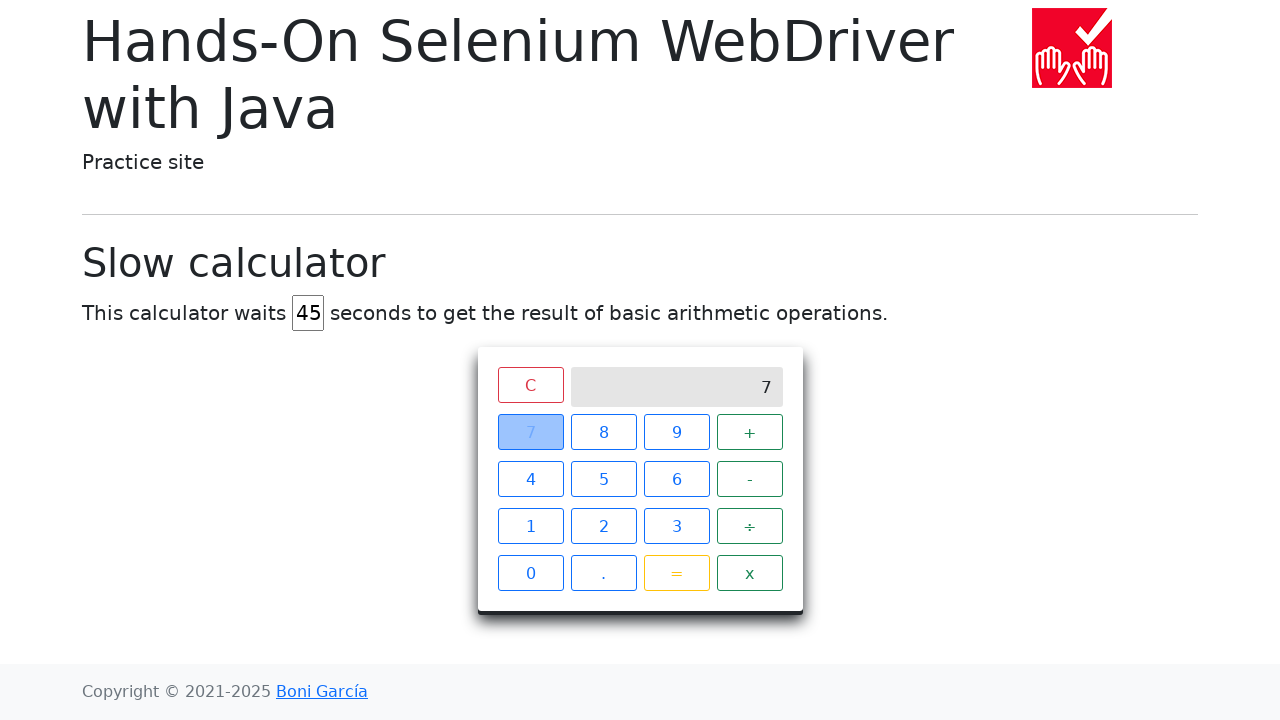

Clicked addition operator at (750, 432) on xpath=//span[text()="+"]
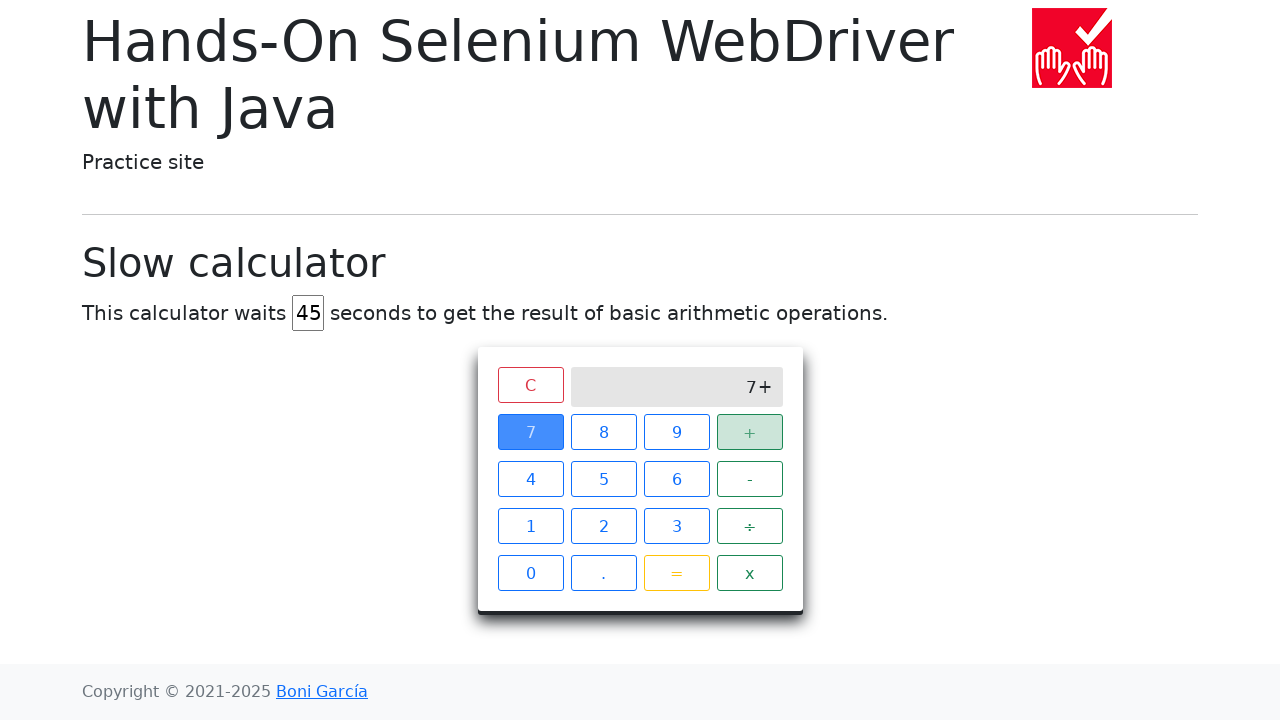

Clicked number 8 at (604, 432) on xpath=//span[text()="8"]
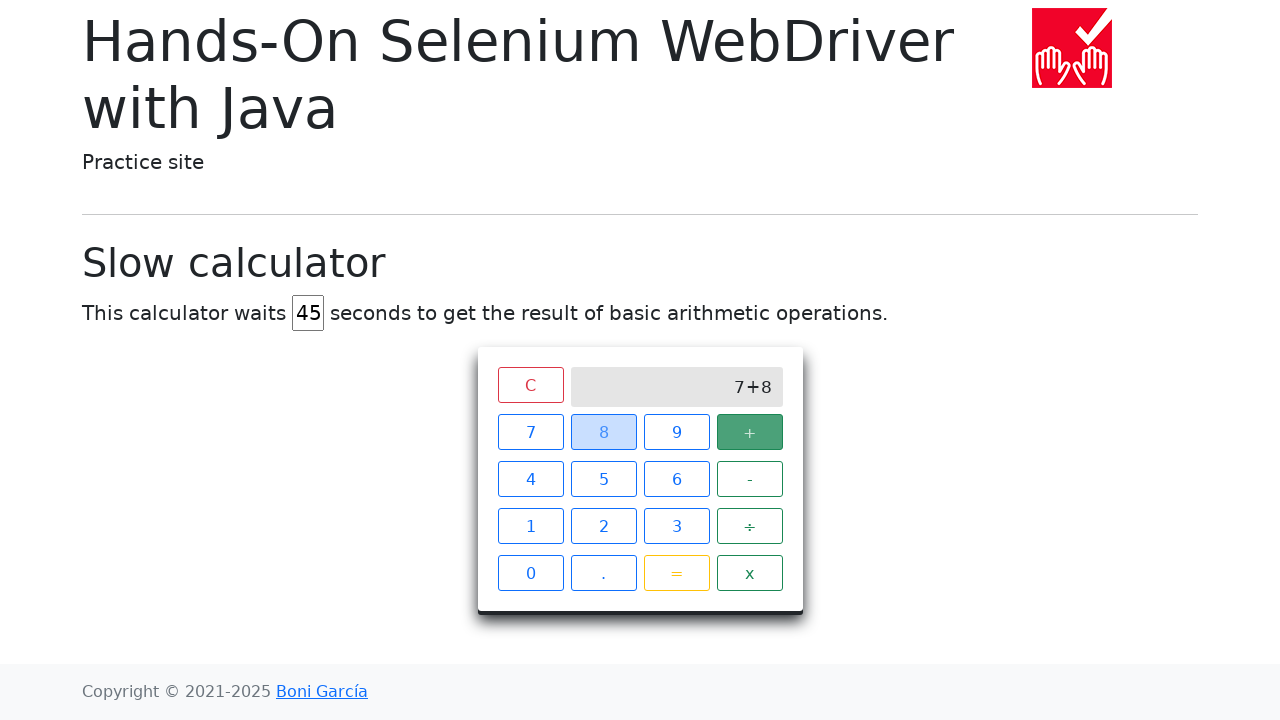

Clicked equals button to perform calculation at (676, 573) on xpath=//span[text()="="]
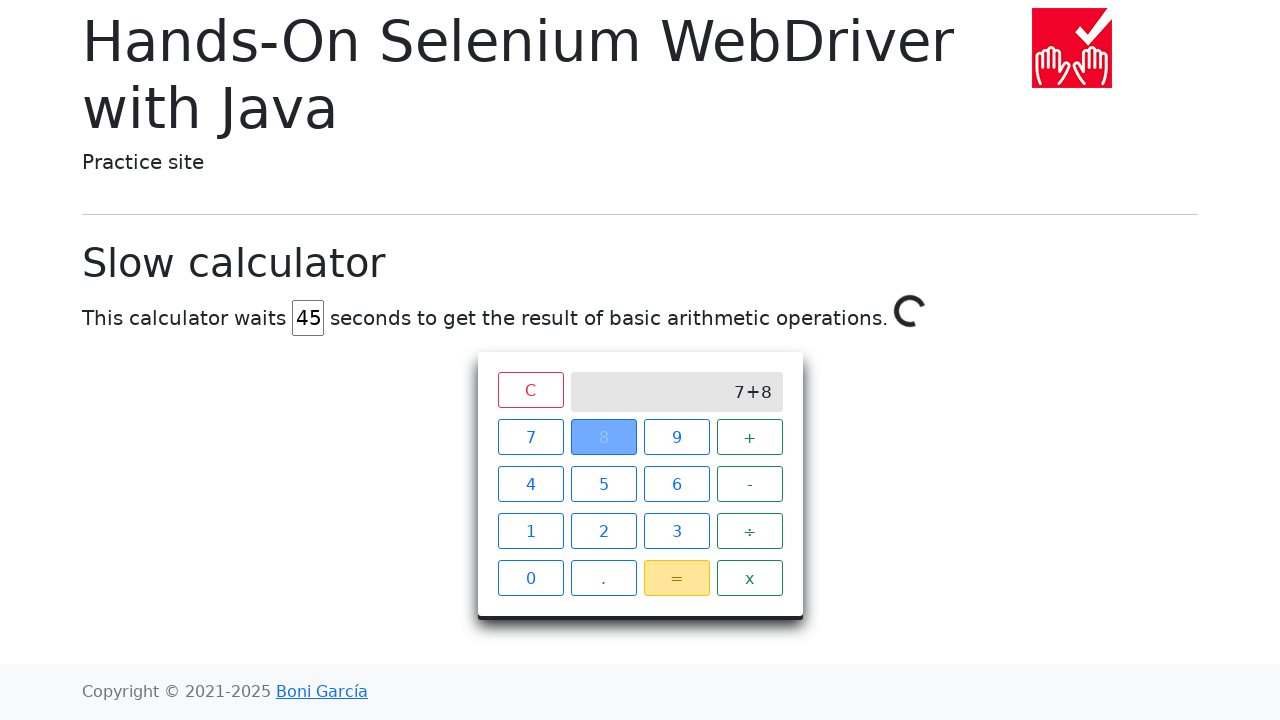

Waited for result 15 to appear on calculator screen
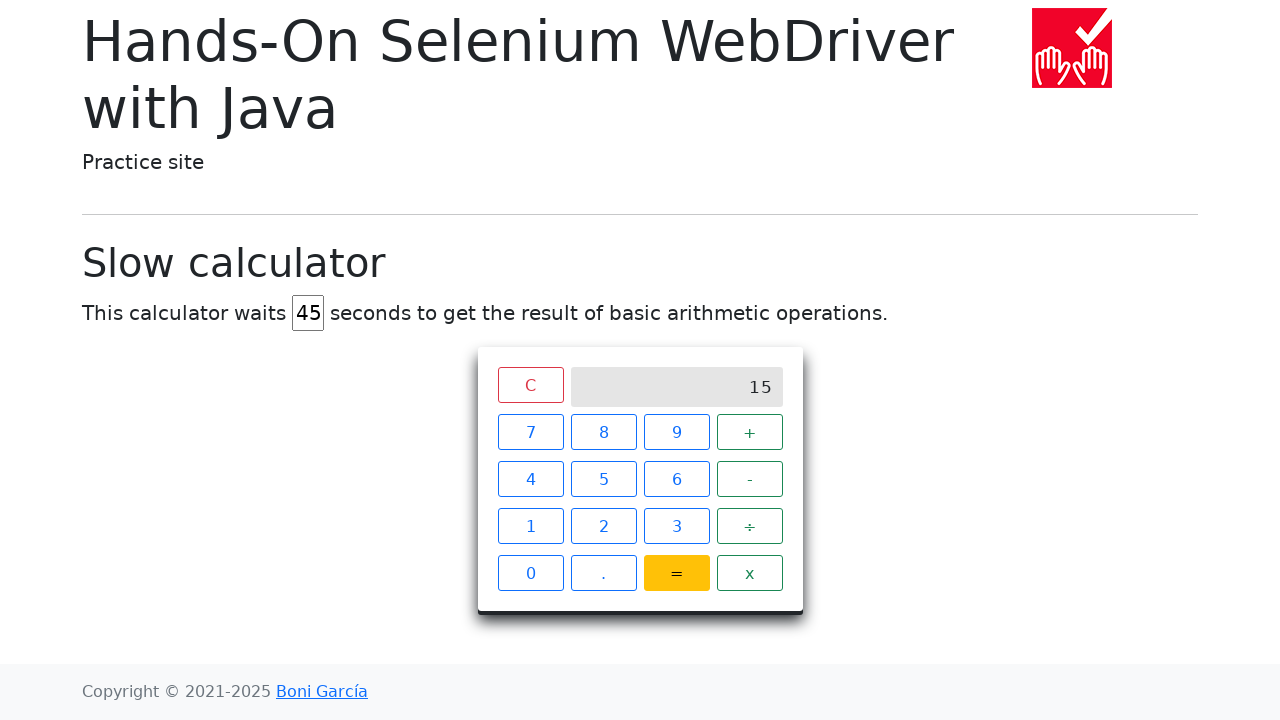

Retrieved result text from calculator screen
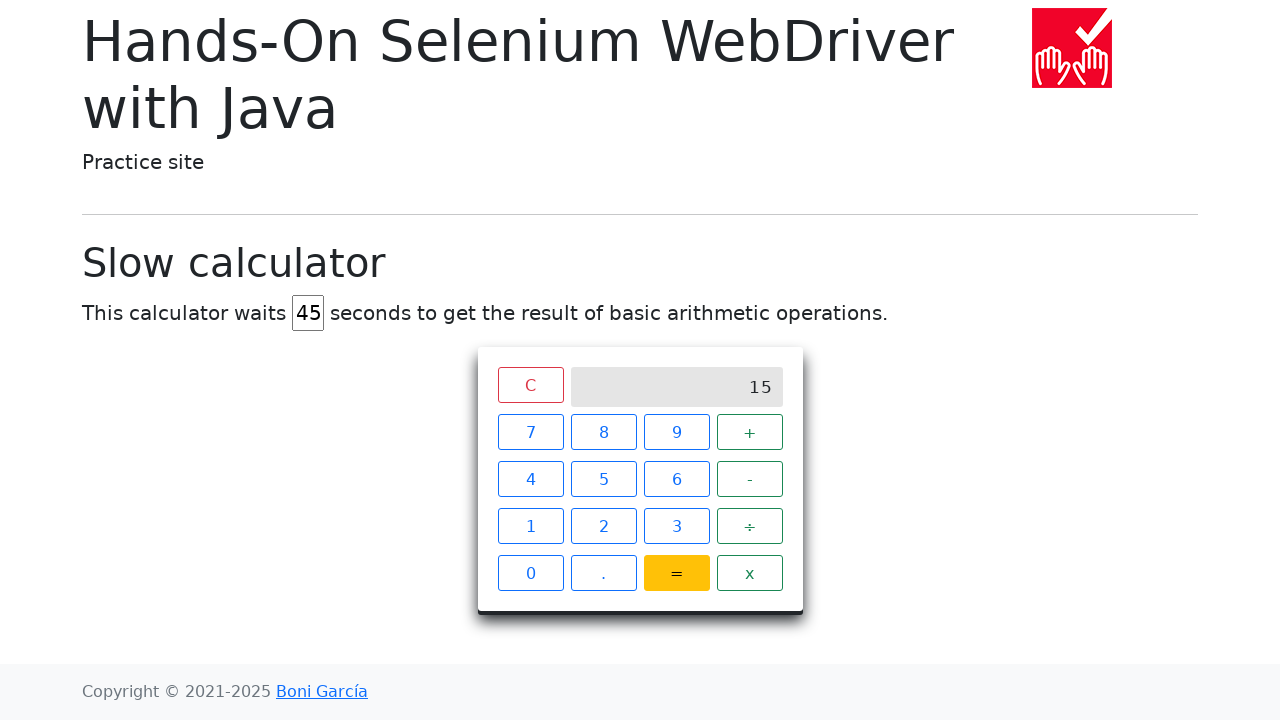

Verified that result equals 15
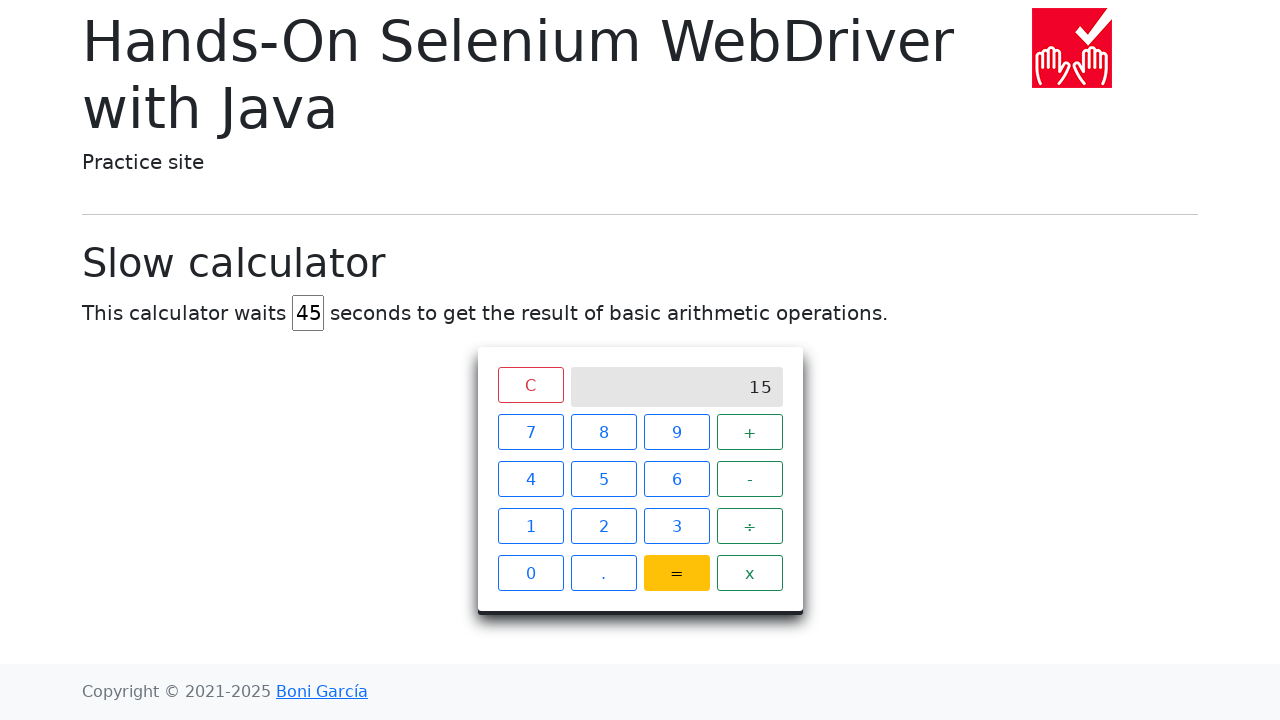

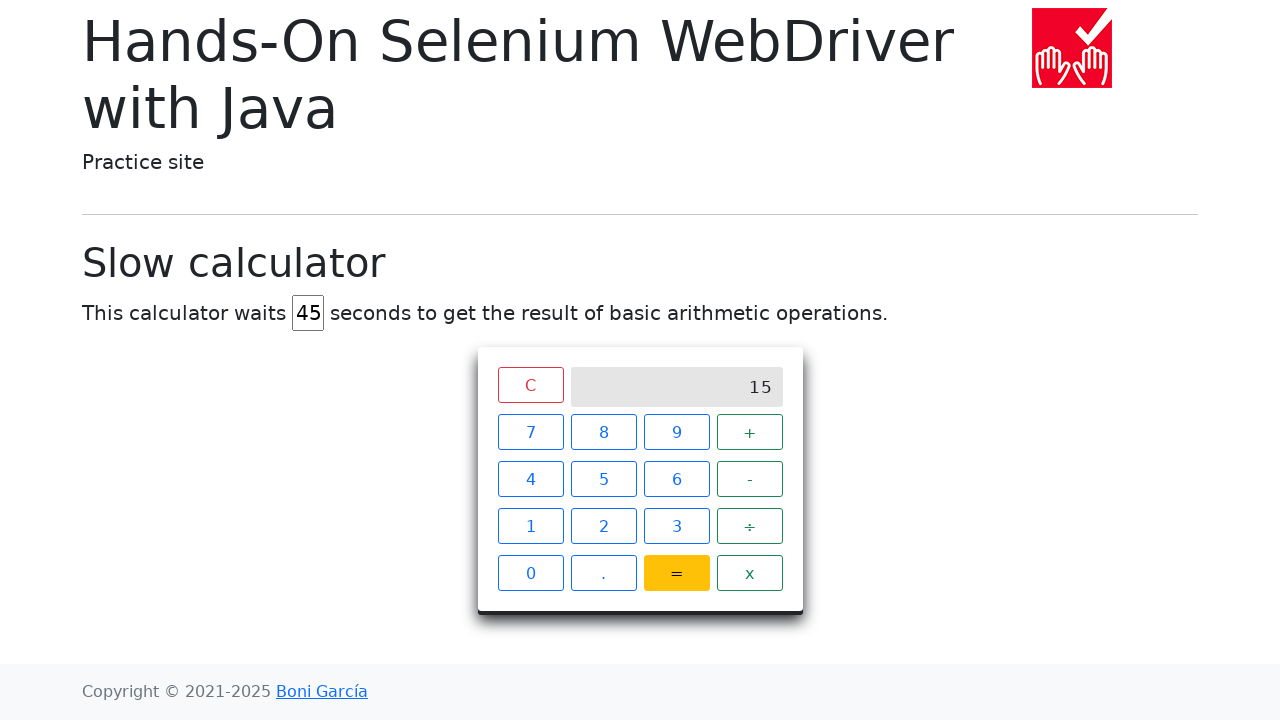